Tests product search functionality by searching for "phone", verifying results are displayed, clicking on the first product, and checking that the product is in stock.

Starting URL: https://www.testotomasyonu.com

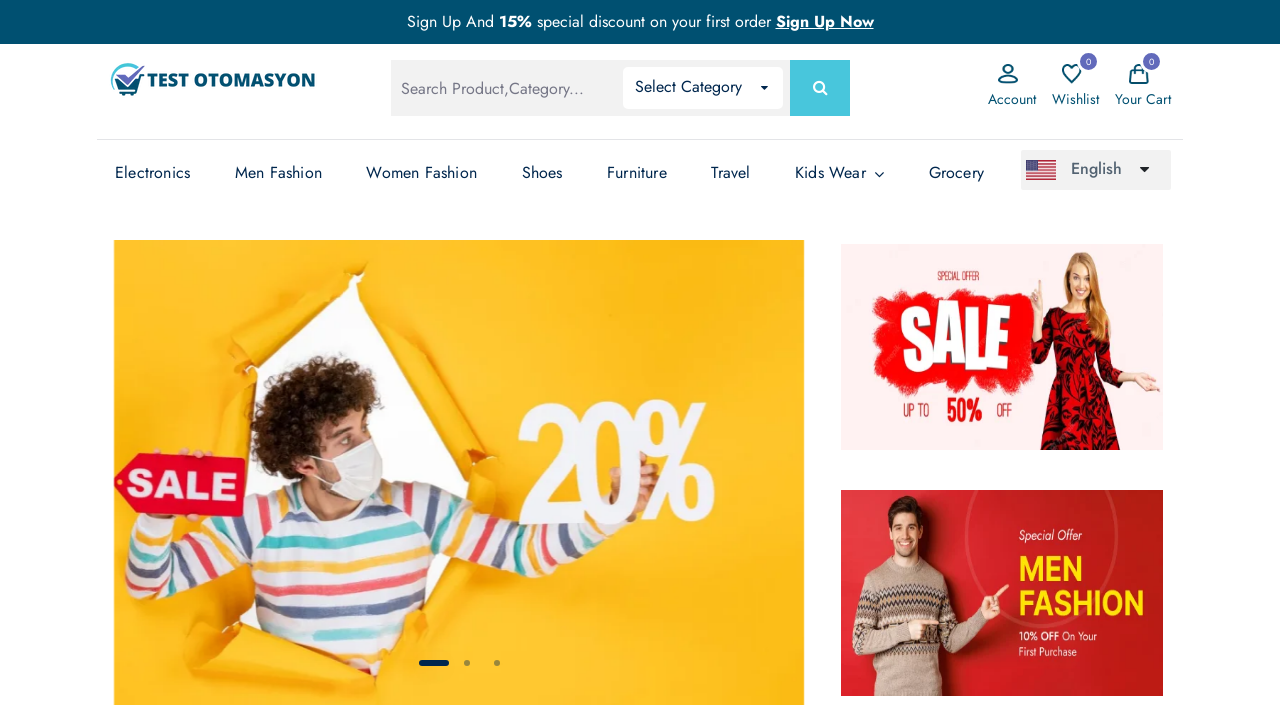

Filled search box with 'phone' on input#global-search
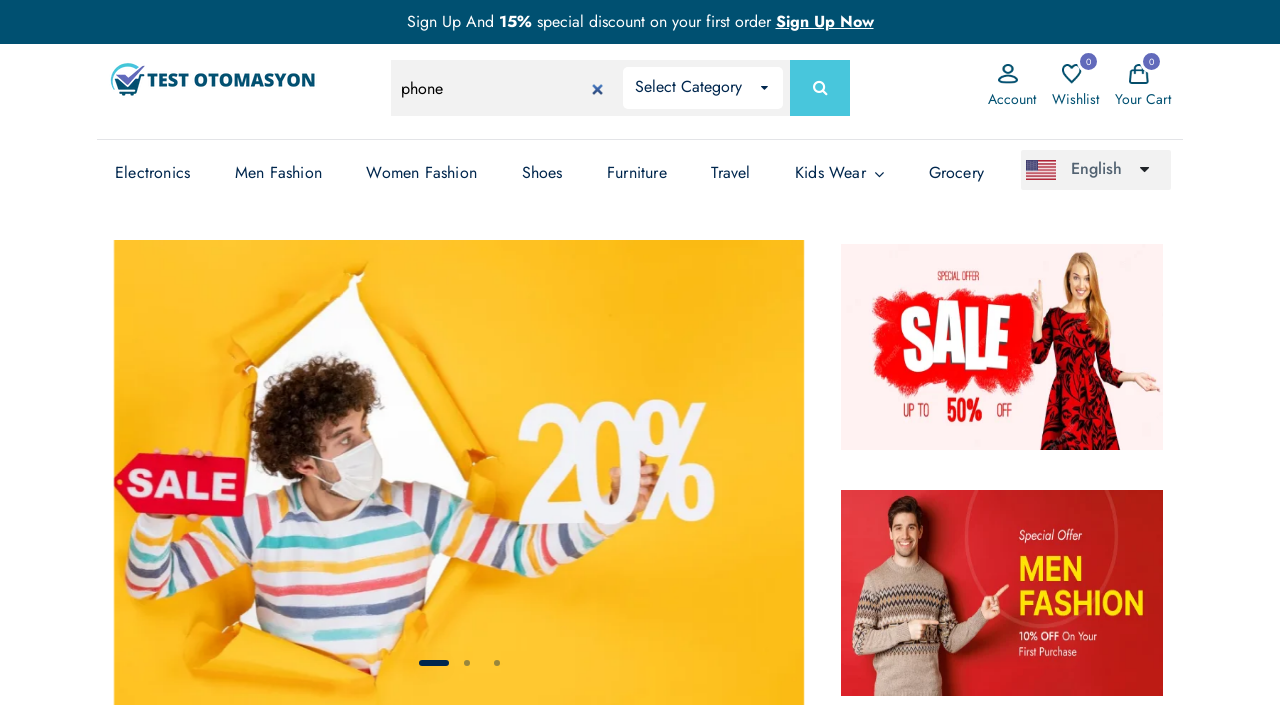

Pressed Enter to search for 'phone' on input#global-search
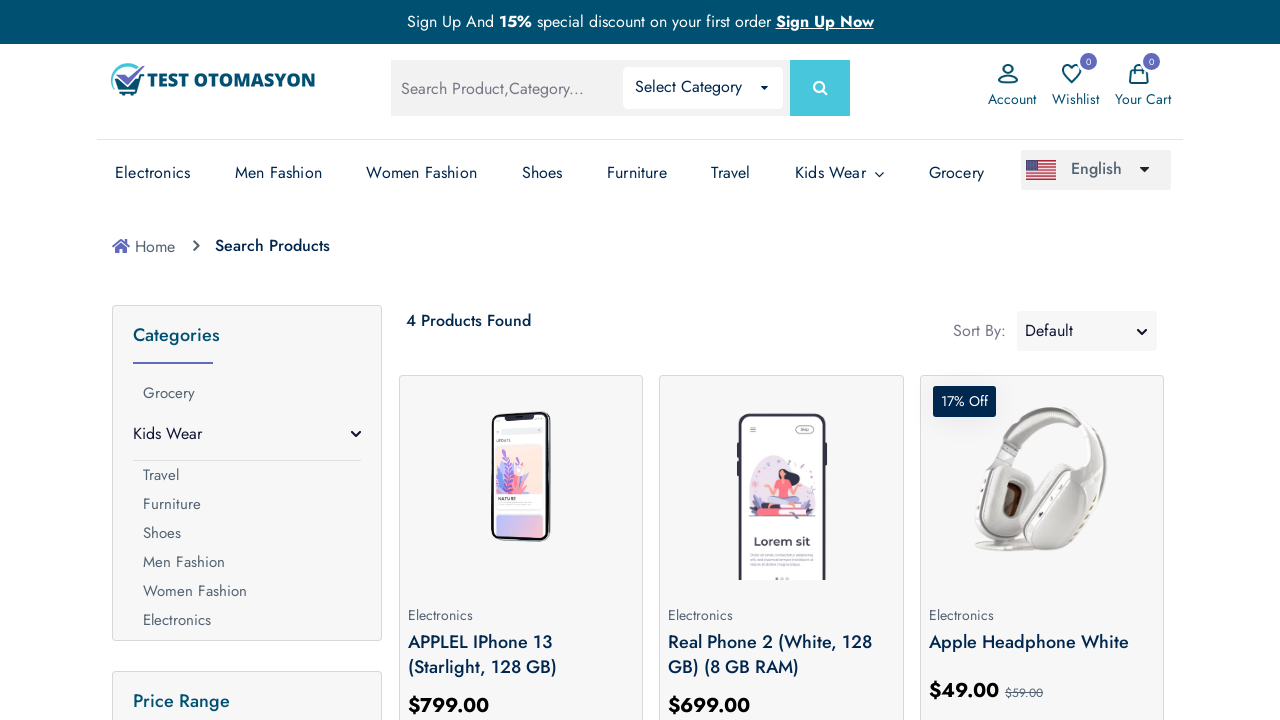

Search results loaded successfully
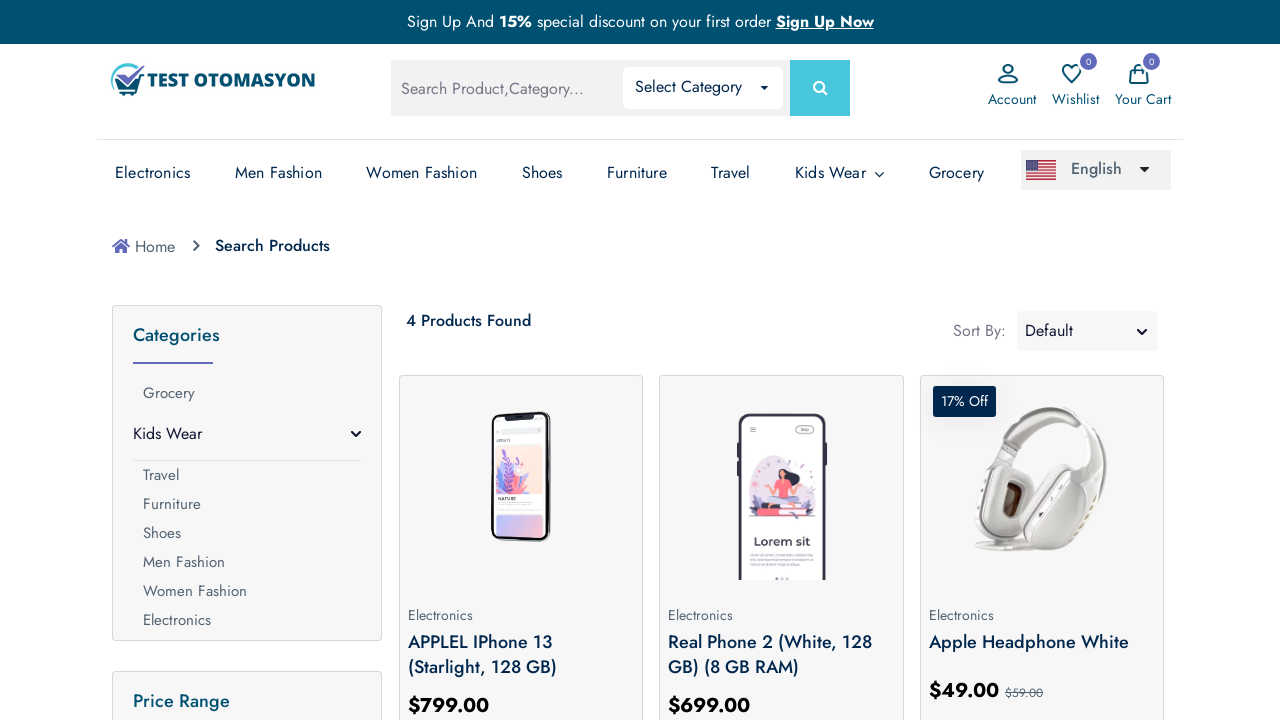

Clicked on the first product from search results at (521, 540) on (//div[@class='product-box my-2  py-1'])[1]
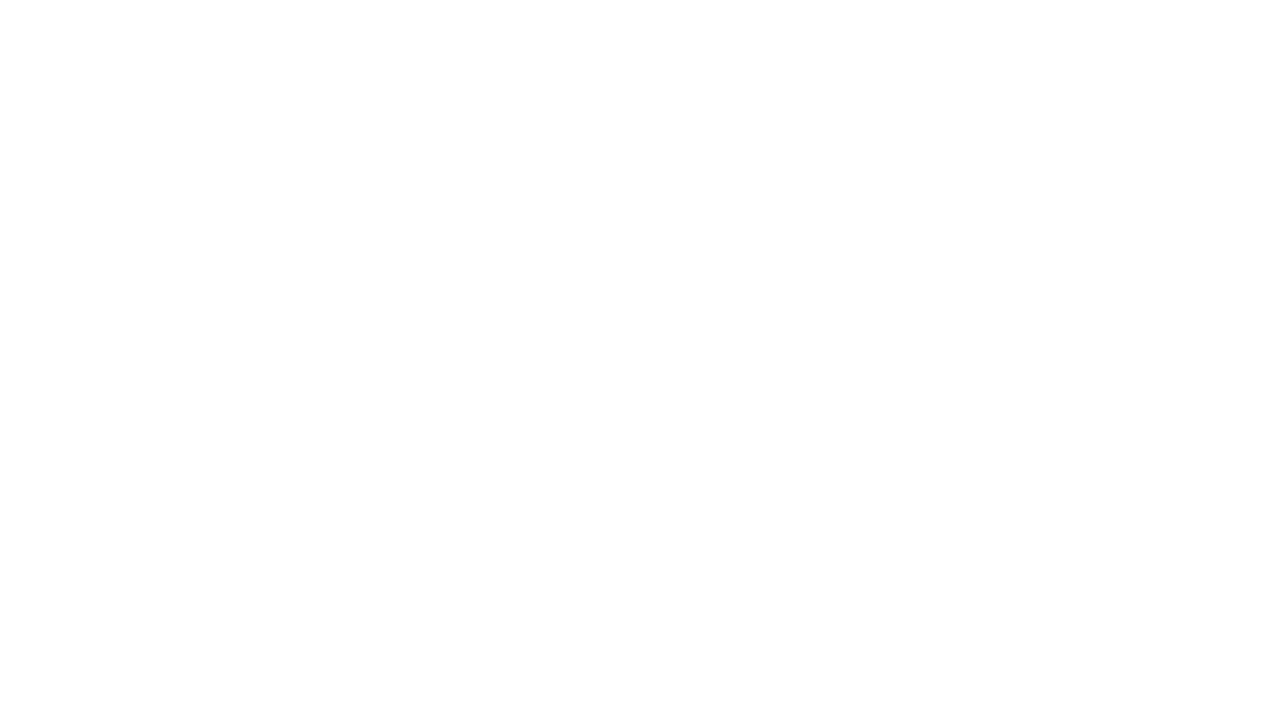

Product page loaded and stock status is visible
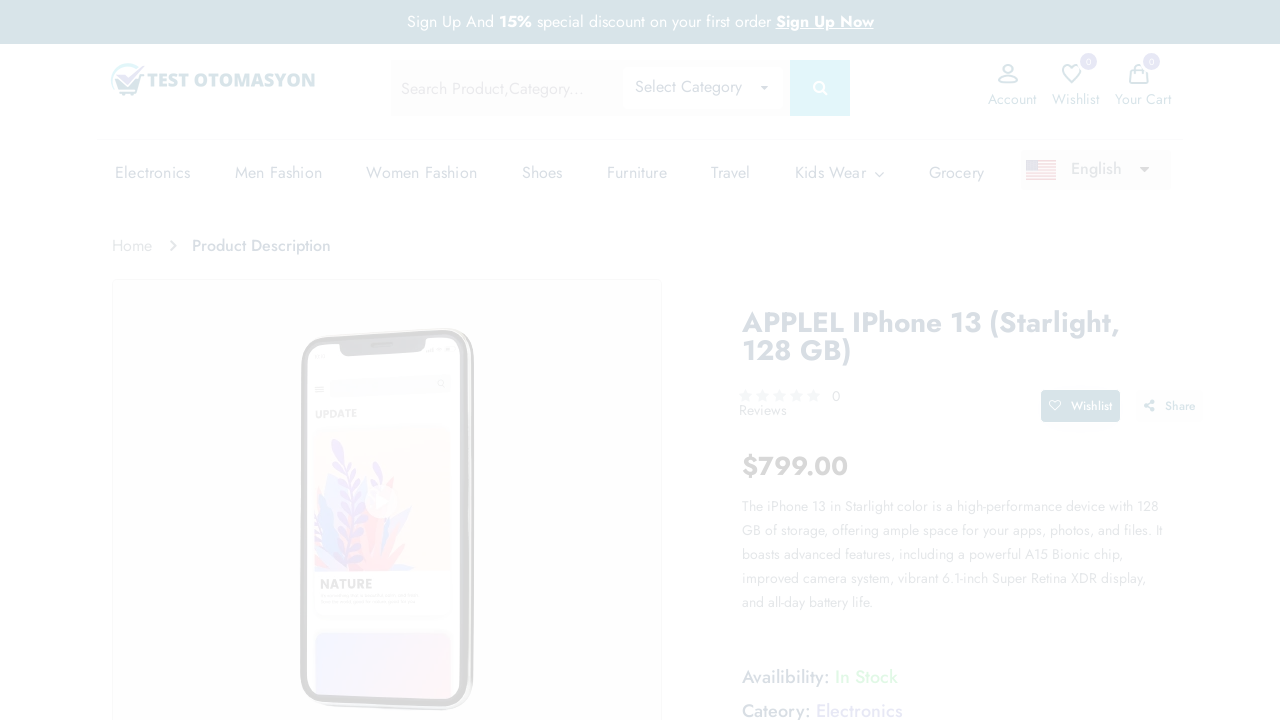

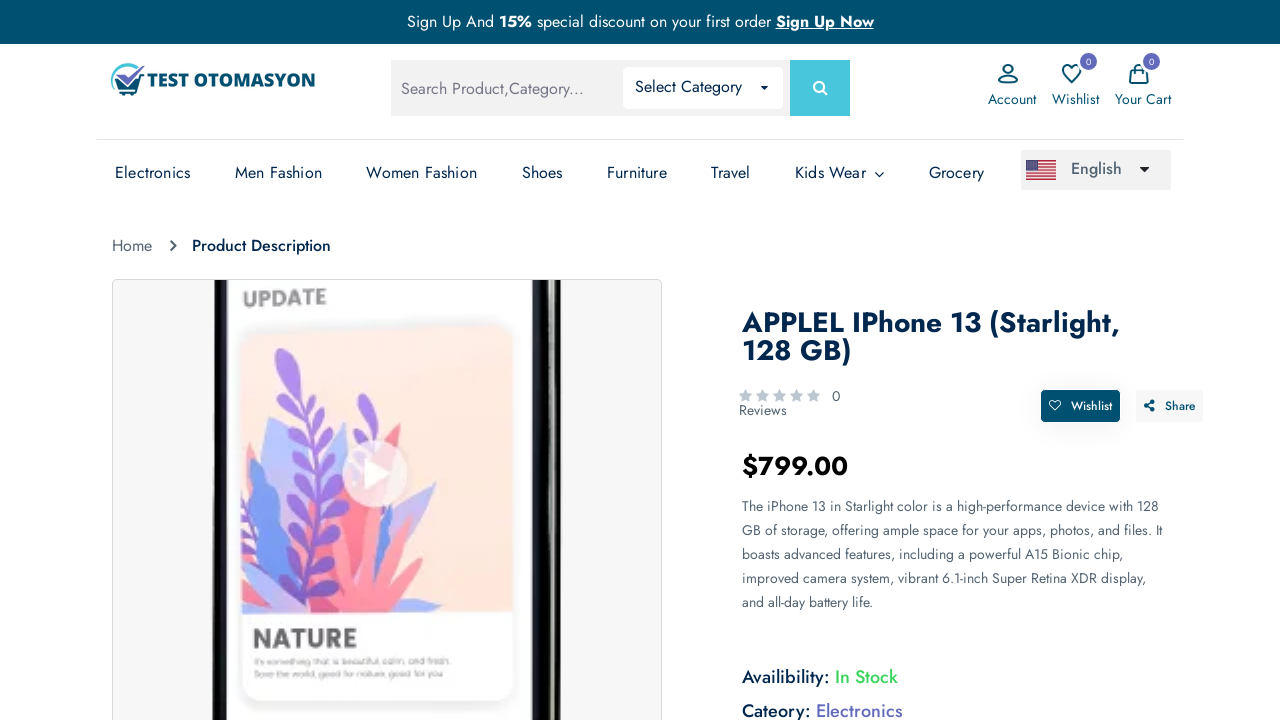